Navigates to the UK Judiciary members list page, finds links to detailed member lists, navigates to the first sub-page, and verifies that judge information tables are displayed with data rows.

Starting URL: https://www.judiciary.uk/about-the-judiciary/who-are-the-judiciary/list-of-members-of-the-judiciary/

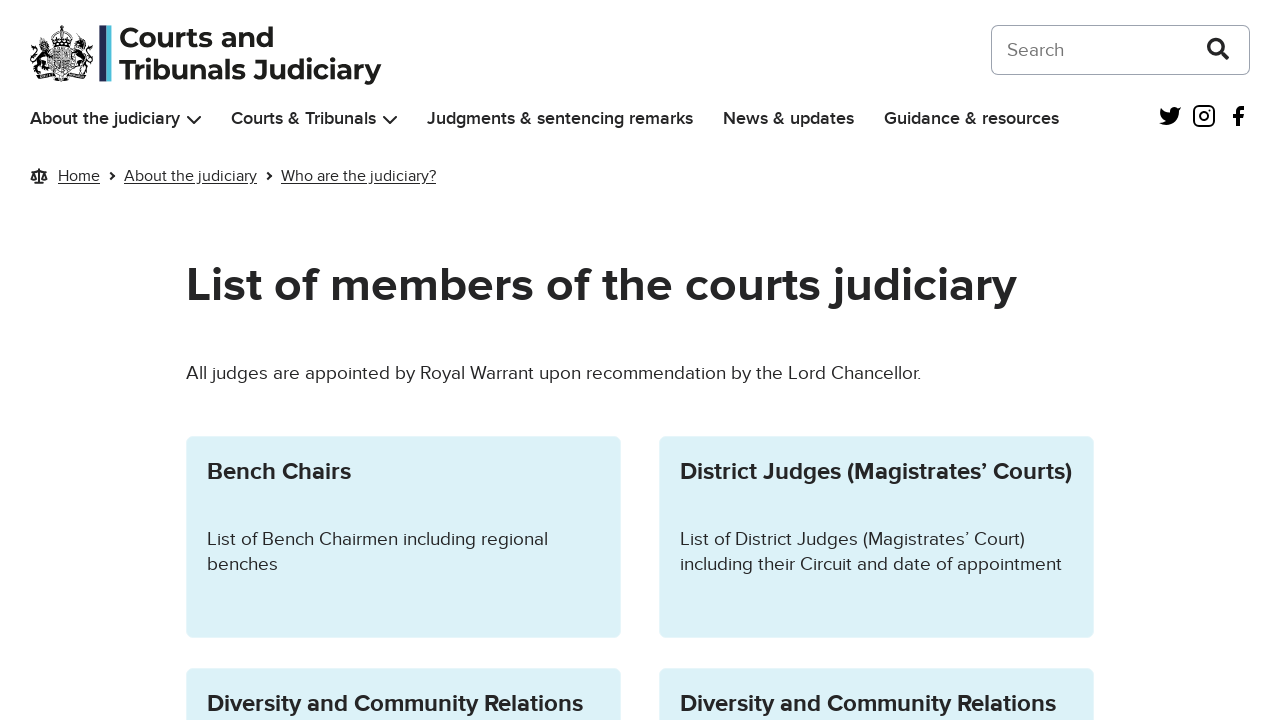

Waited for member list links to load on the judiciary page
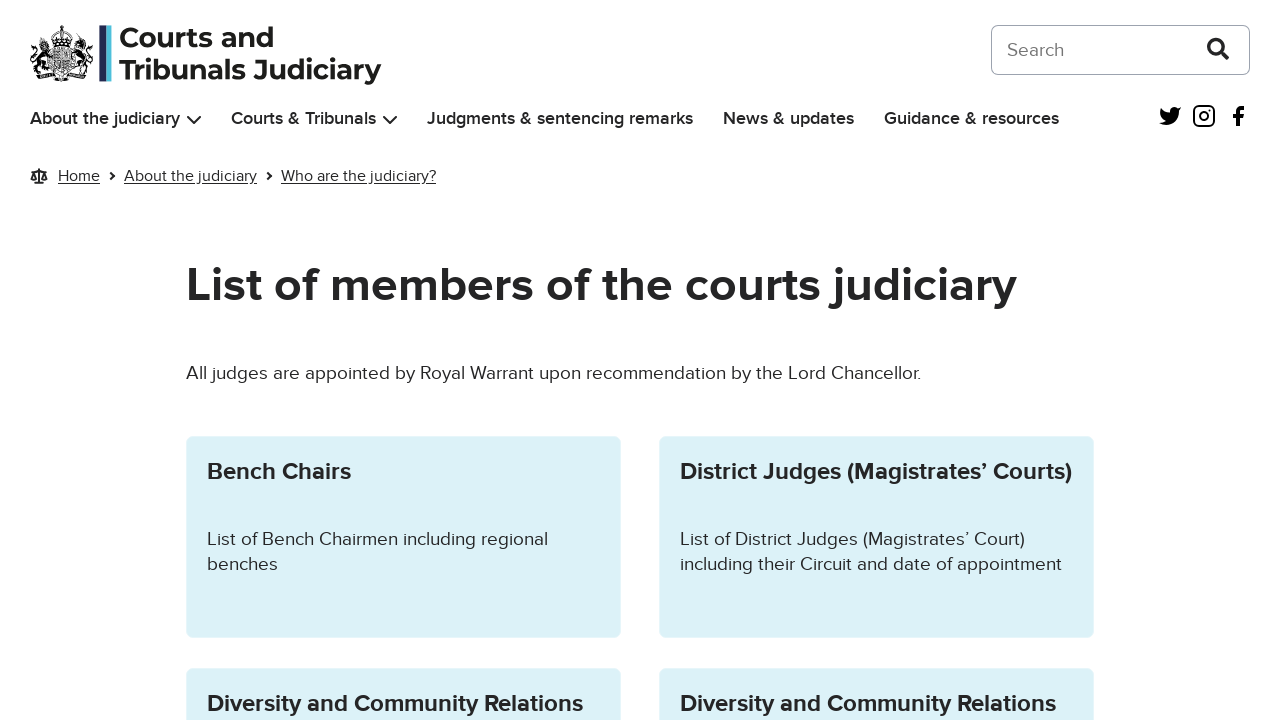

Located all member list links on the page
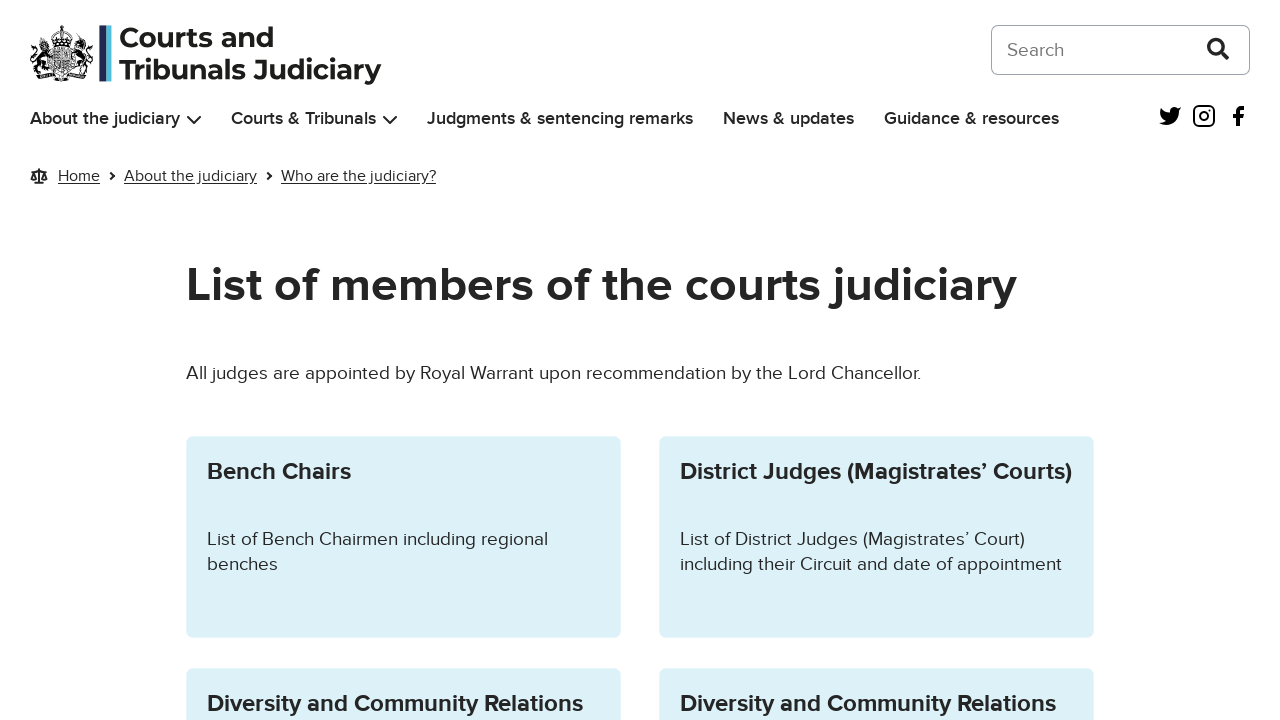

Retrieved href attribute from first member list link
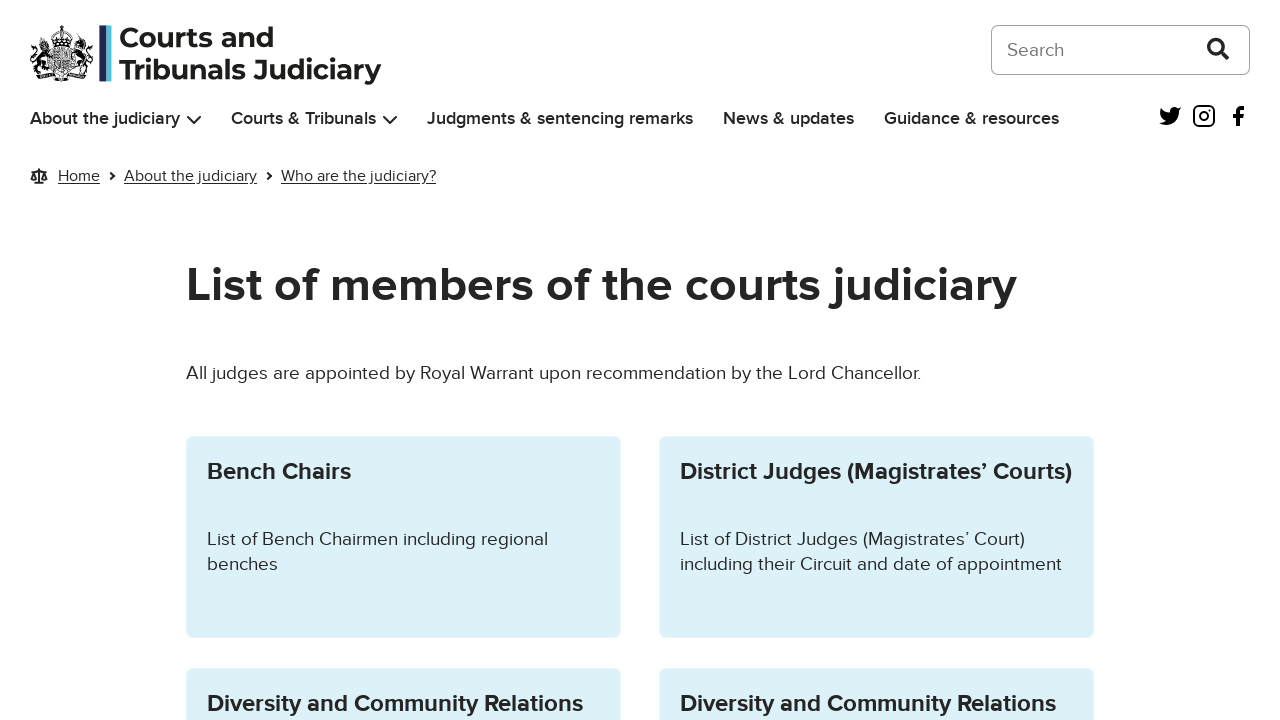

Navigated to first member list sub-page: https://www.judiciary.uk/about-the-judiciary/who-are-the-judiciary/list-of-members-of-the-judiciary/bench-chairmen-list/
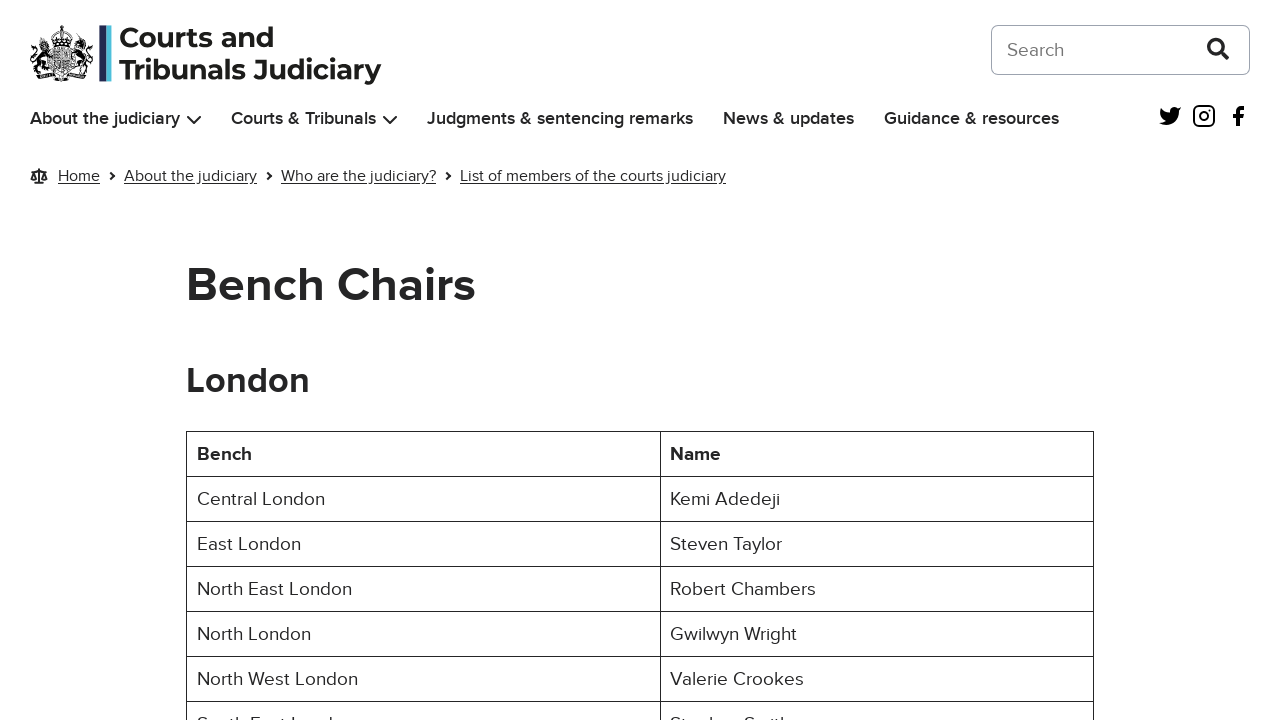

Waited for judge information table to load
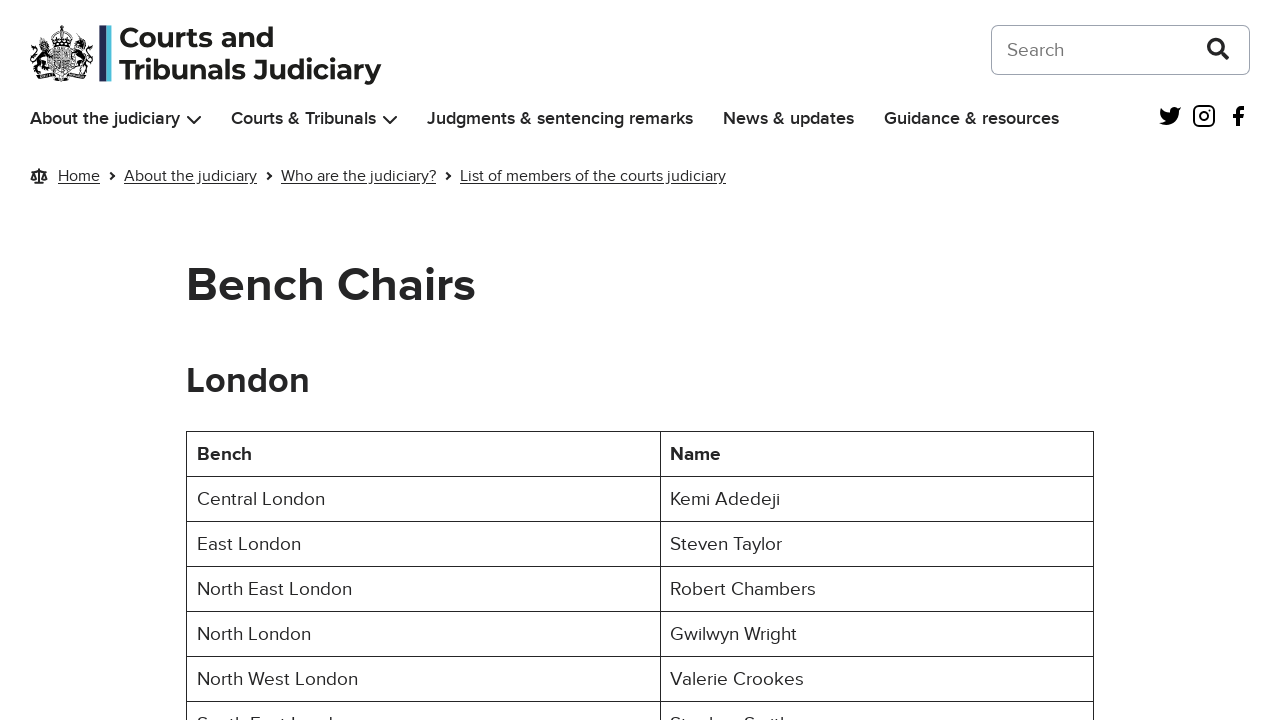

Verified that table contains data rows with judge information
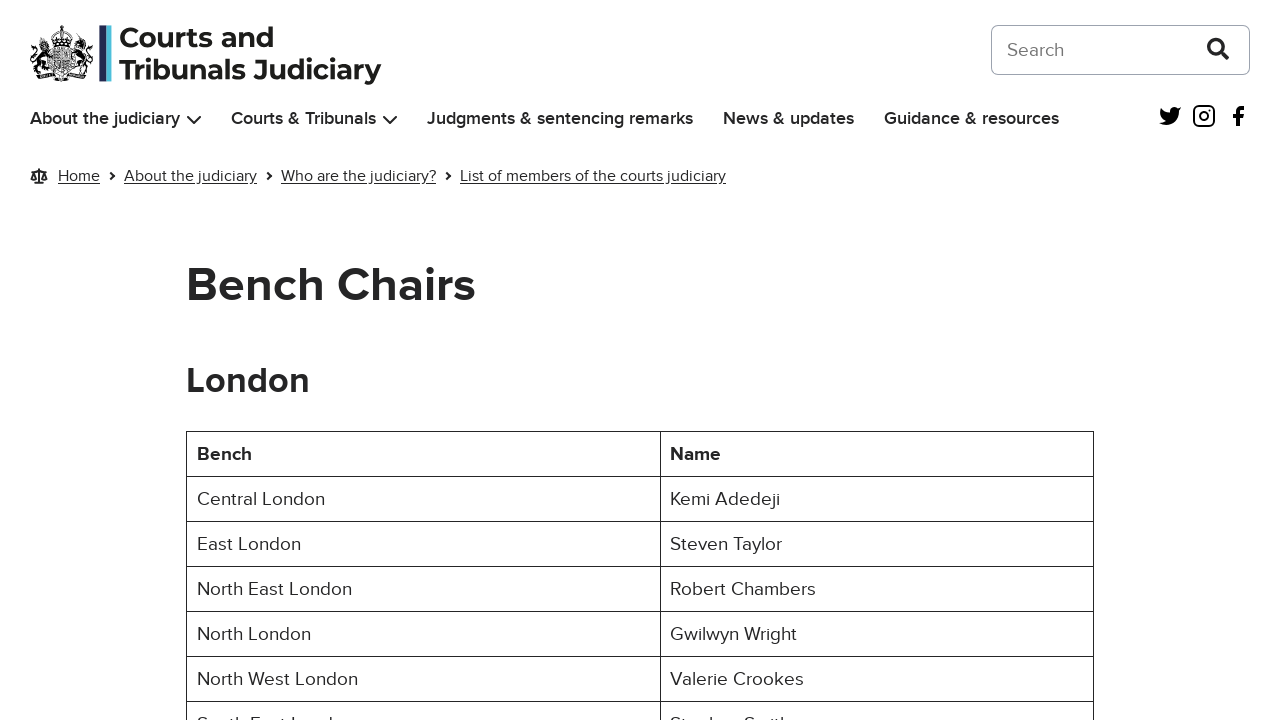

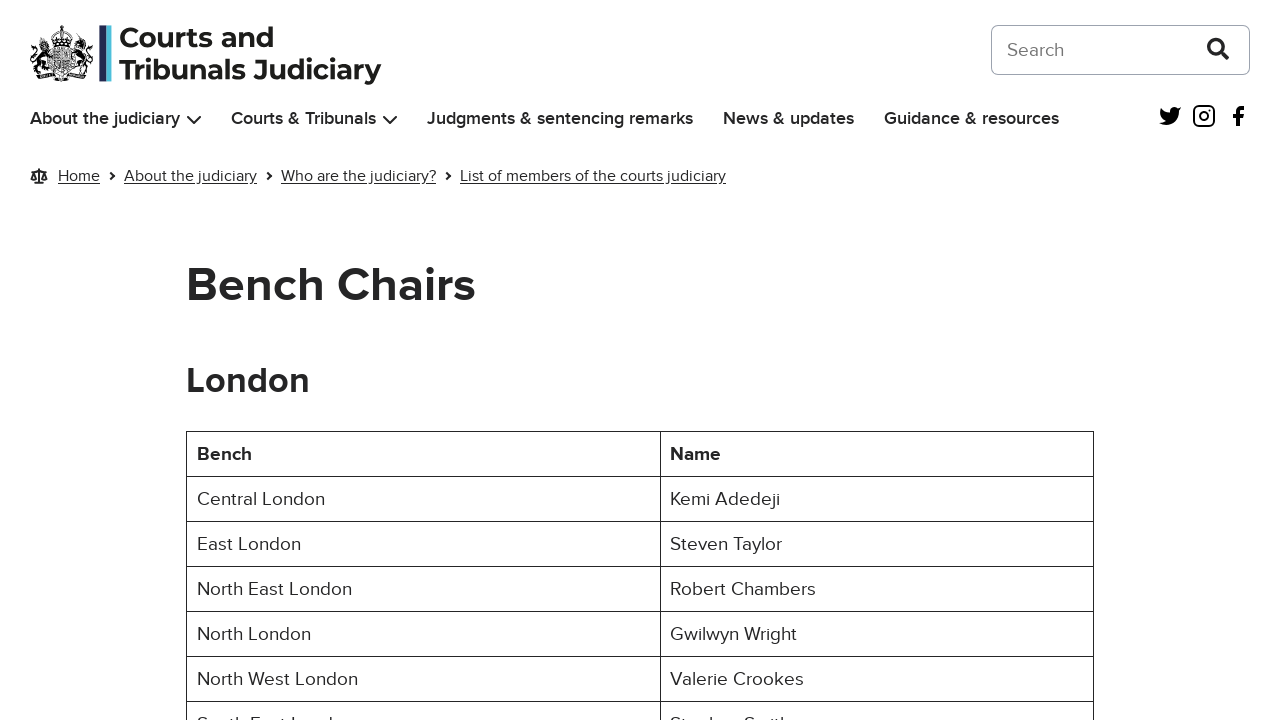